Tests a text box form by filling in name, email, current address, and permanent address fields, then submitting the form

Starting URL: https://demoqa.com/text-box

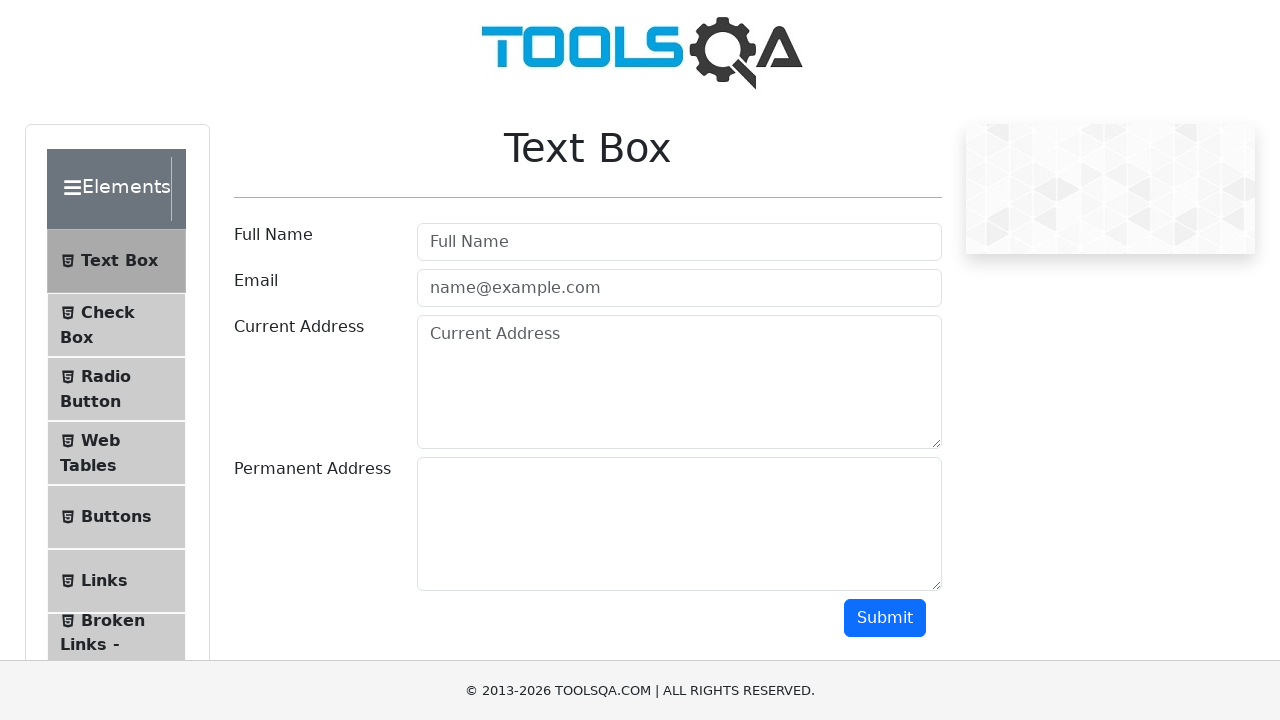

Filled user name field with 'Alex' on //*[@id='userName']
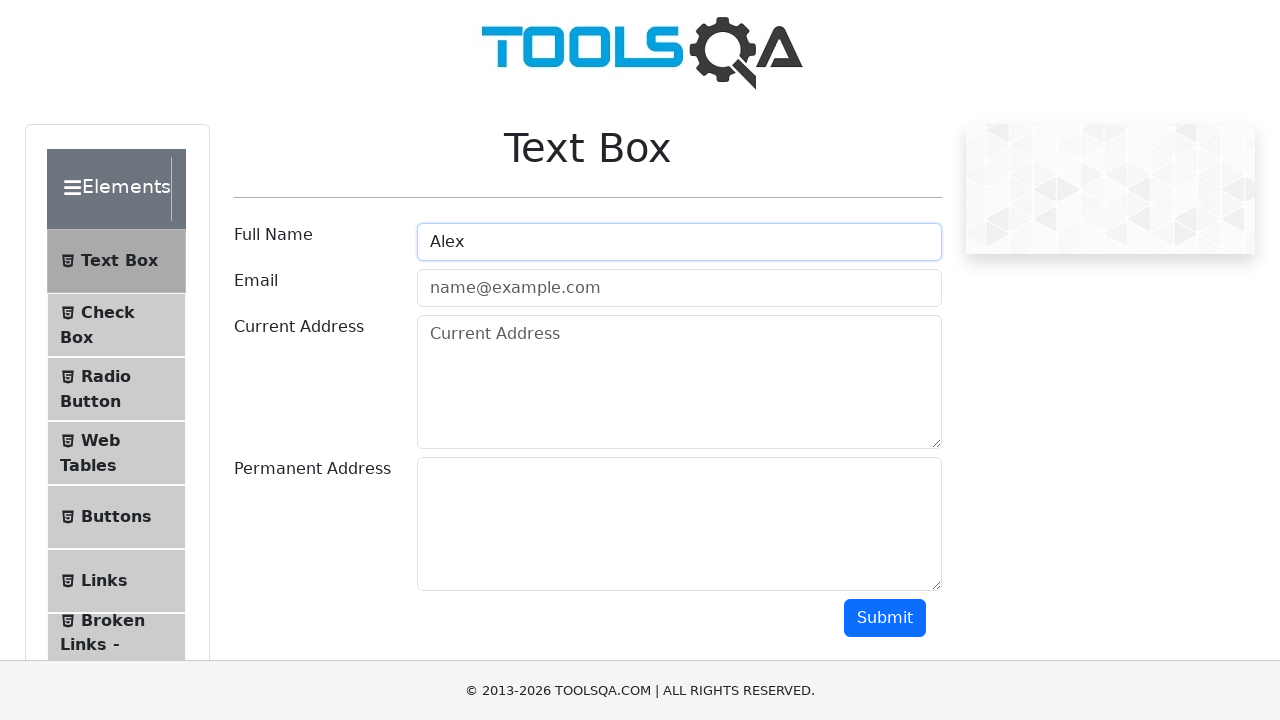

Filled email field with 'rdz.alex83@gmail.com' on //input[contains(@id,'userEmail')]
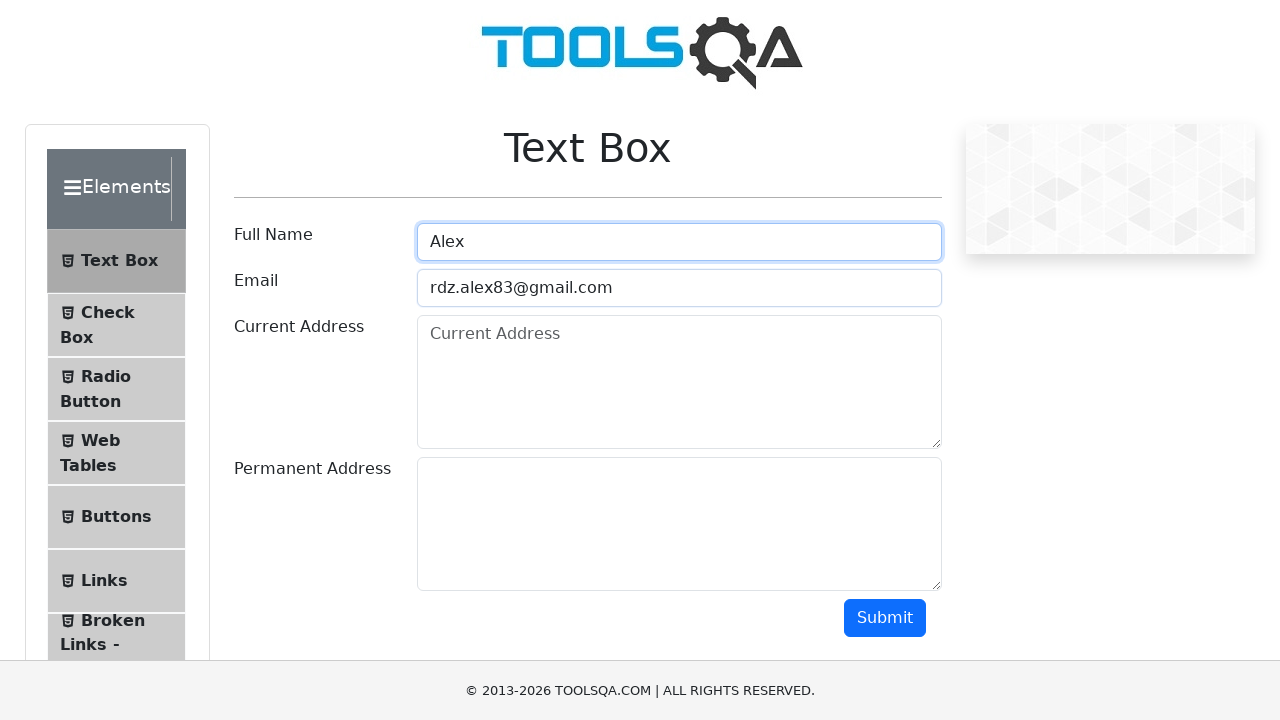

Filled current address field with 'Direccion1' on //textarea[contains(@id,'currentAddress')]
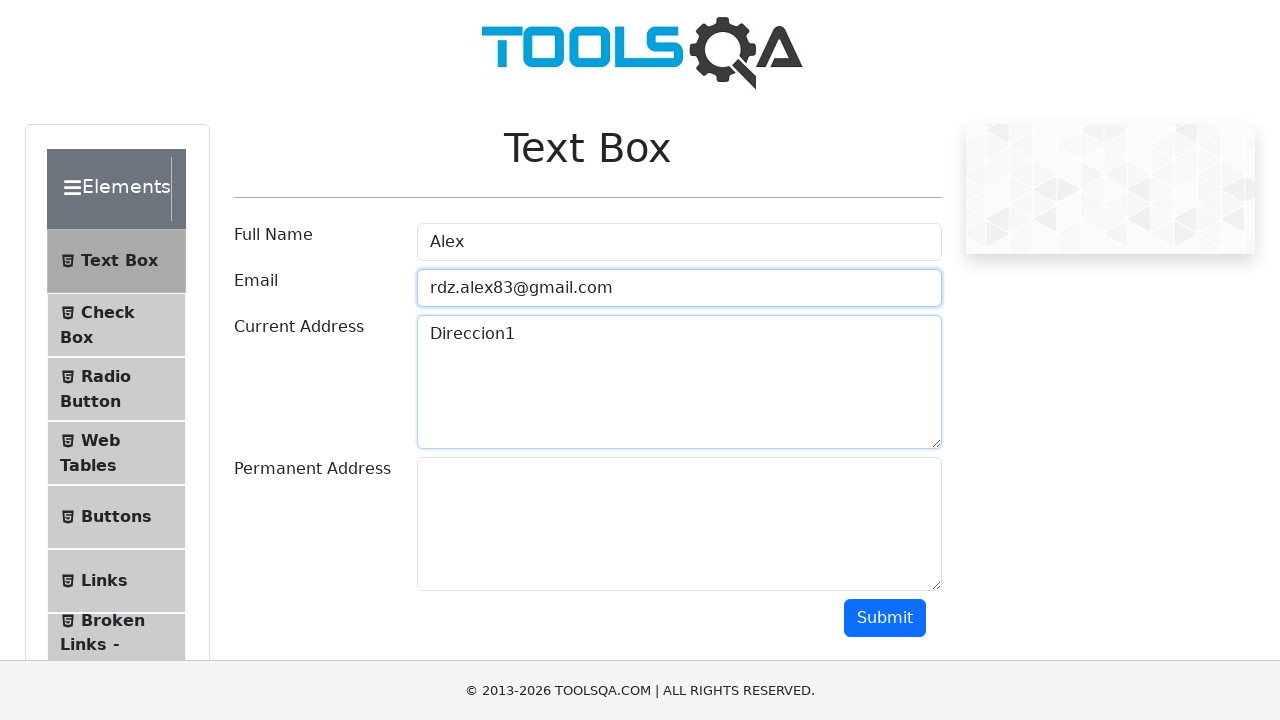

Filled permanent address field with 'Direccion2' on //textarea[contains(@id,'permanentAddress')]
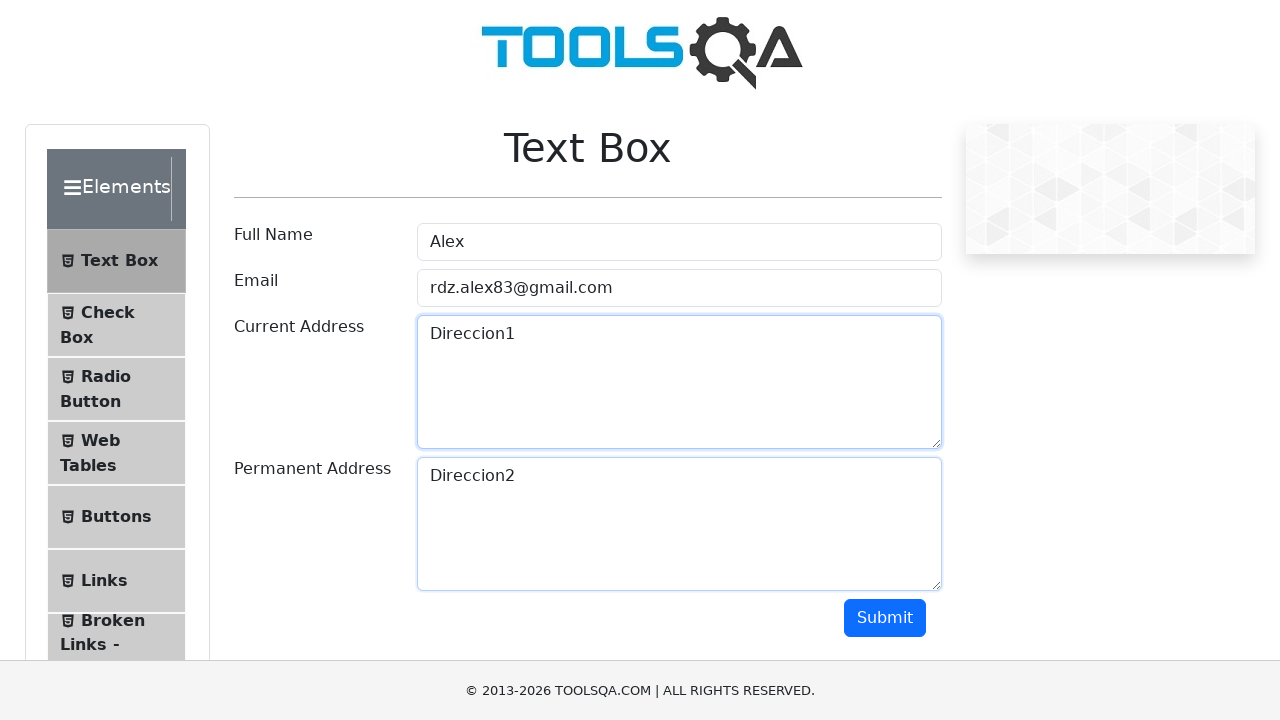

Clicked submit button to submit the form at (885, 618) on xpath=//button[contains(@id,'submit')]
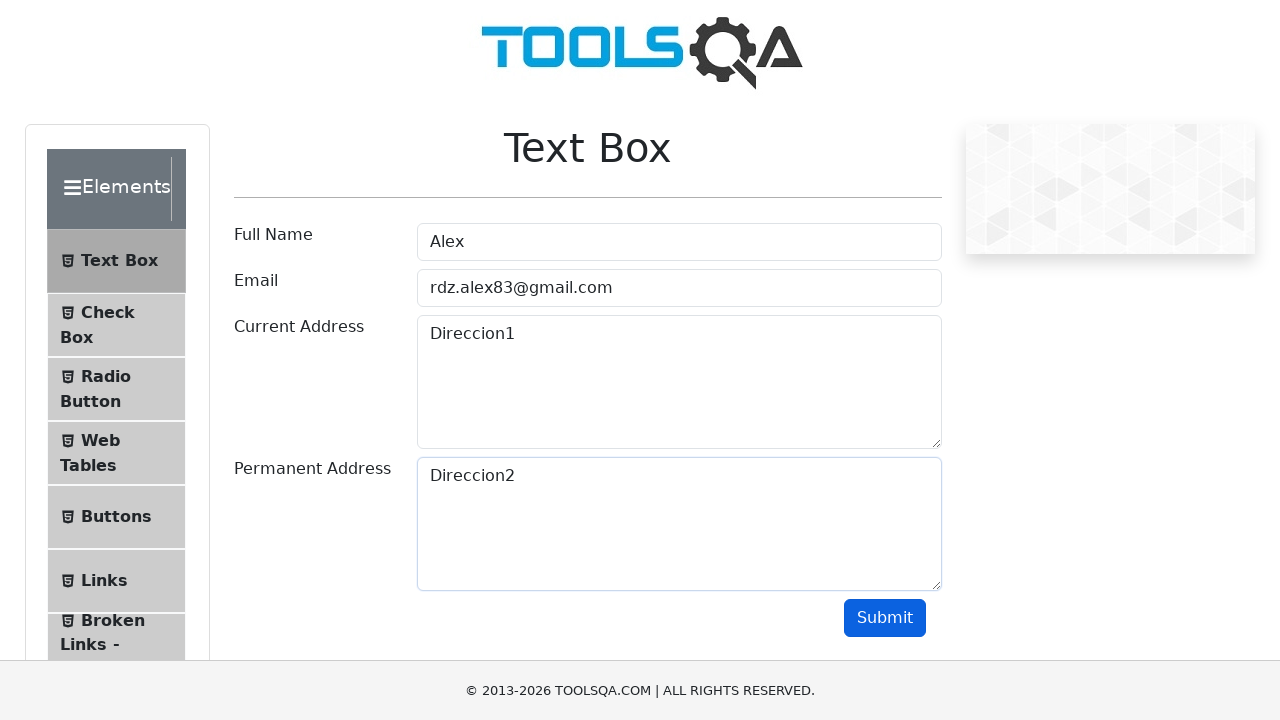

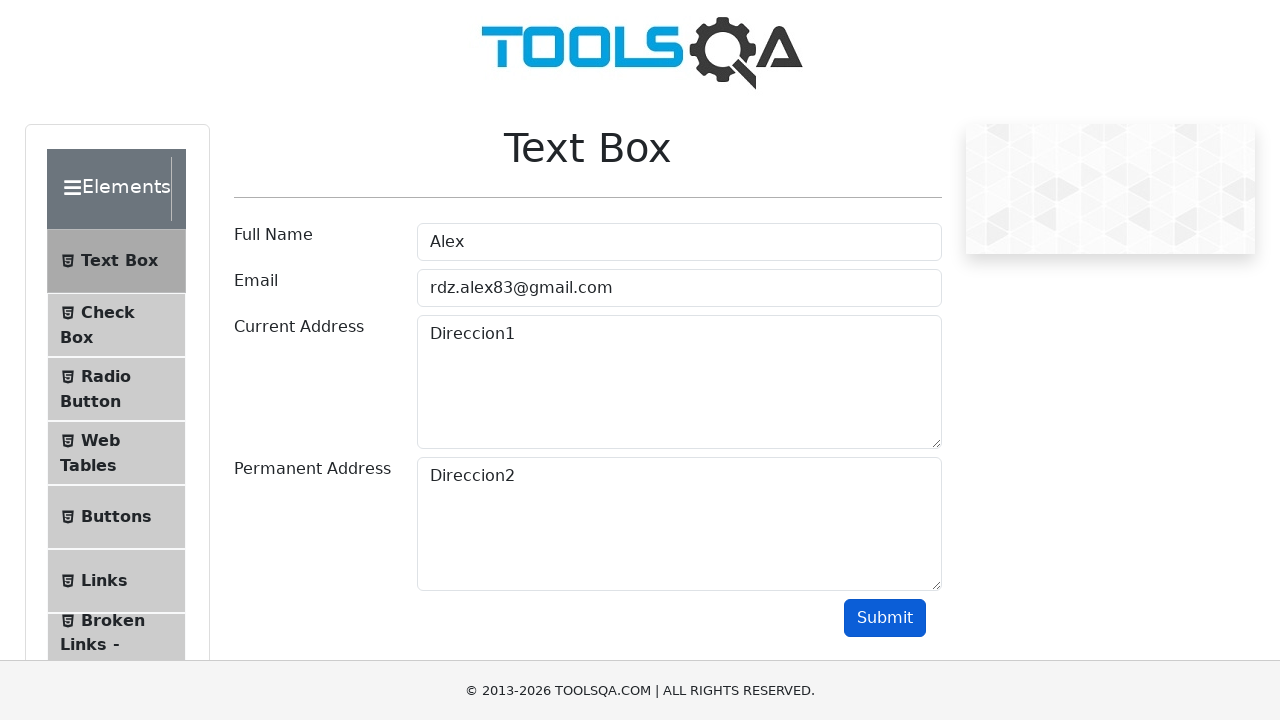